Tests dynamic element interaction by clicking a button that enables a checkbox after a delay, then clicking the checkbox once it becomes clickable

Starting URL: https://omayo.blogspot.com/

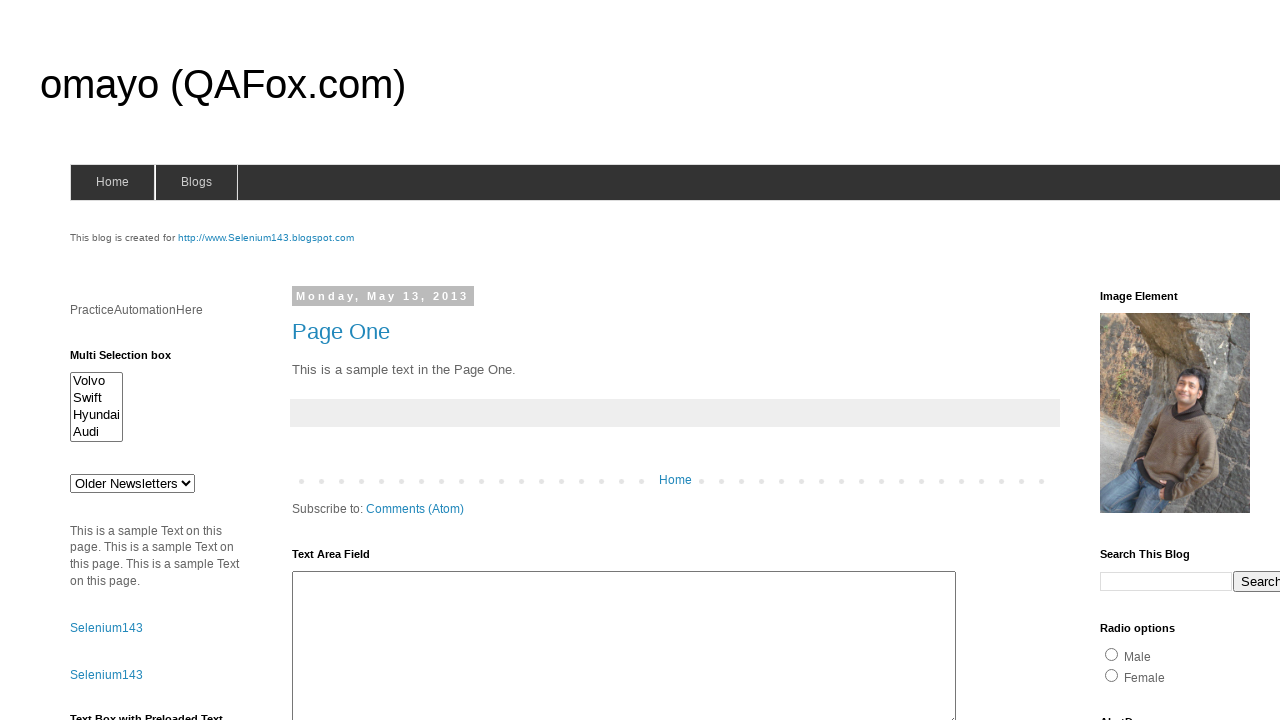

Clicked button to trigger delayed checkbox enabling at (109, 528) on xpath=//*[@id="HTML47"]/div[1]/button
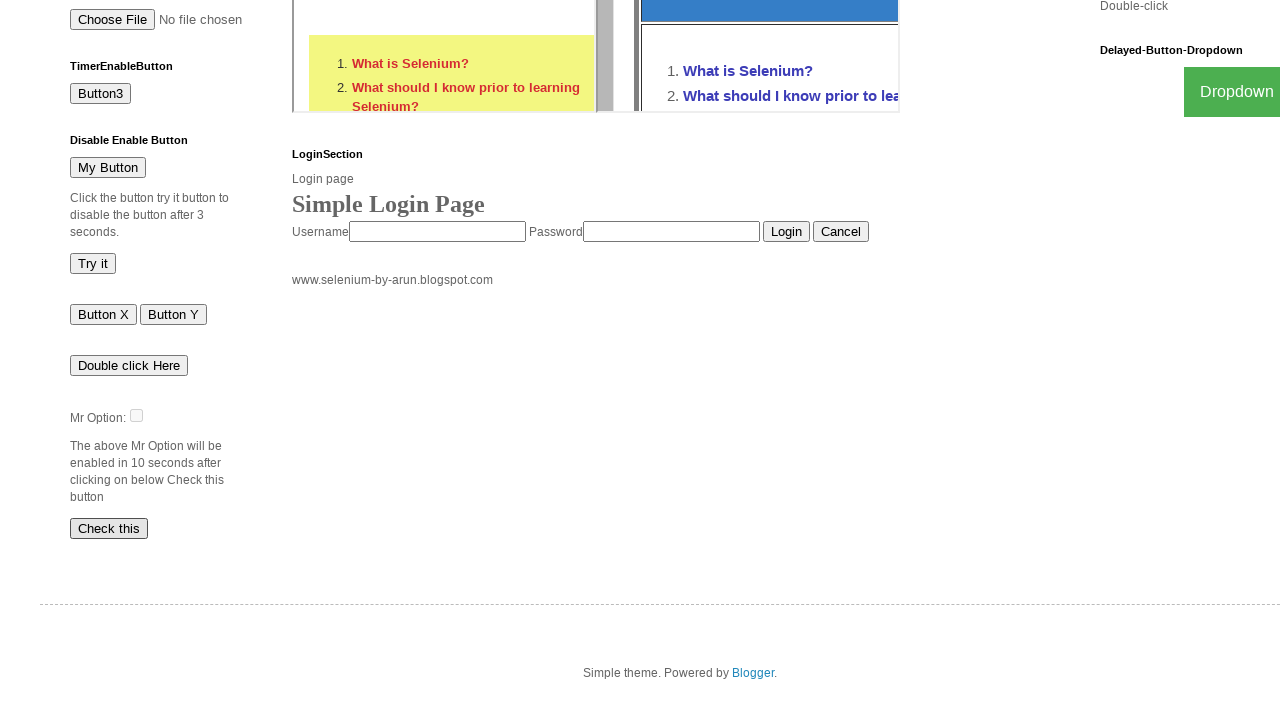

Waited for checkbox to become enabled
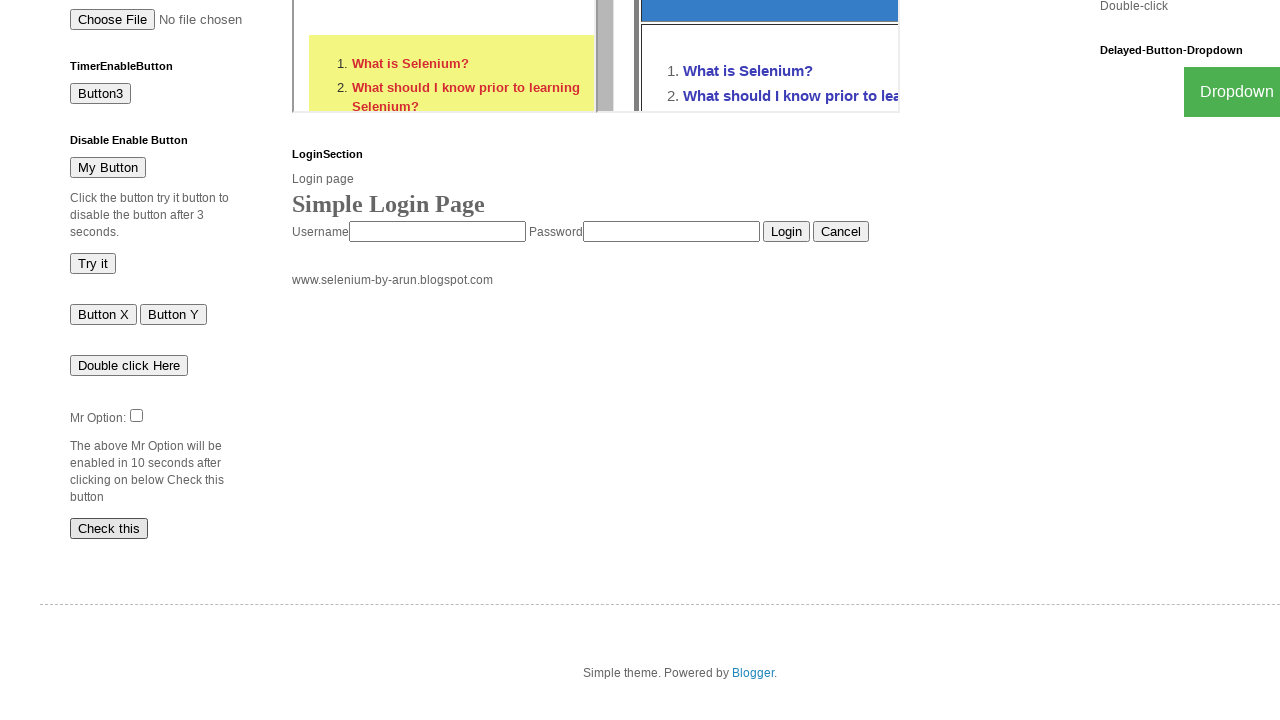

Clicked the now-enabled checkbox at (136, 415) on #dte
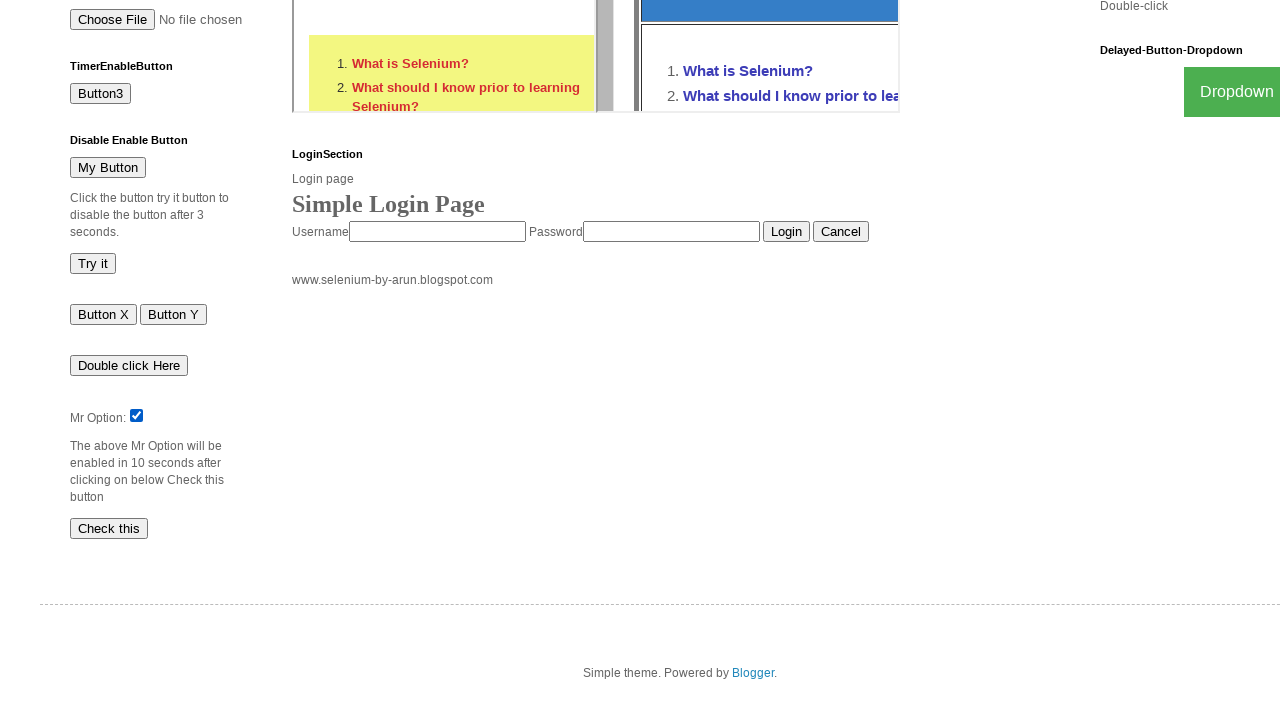

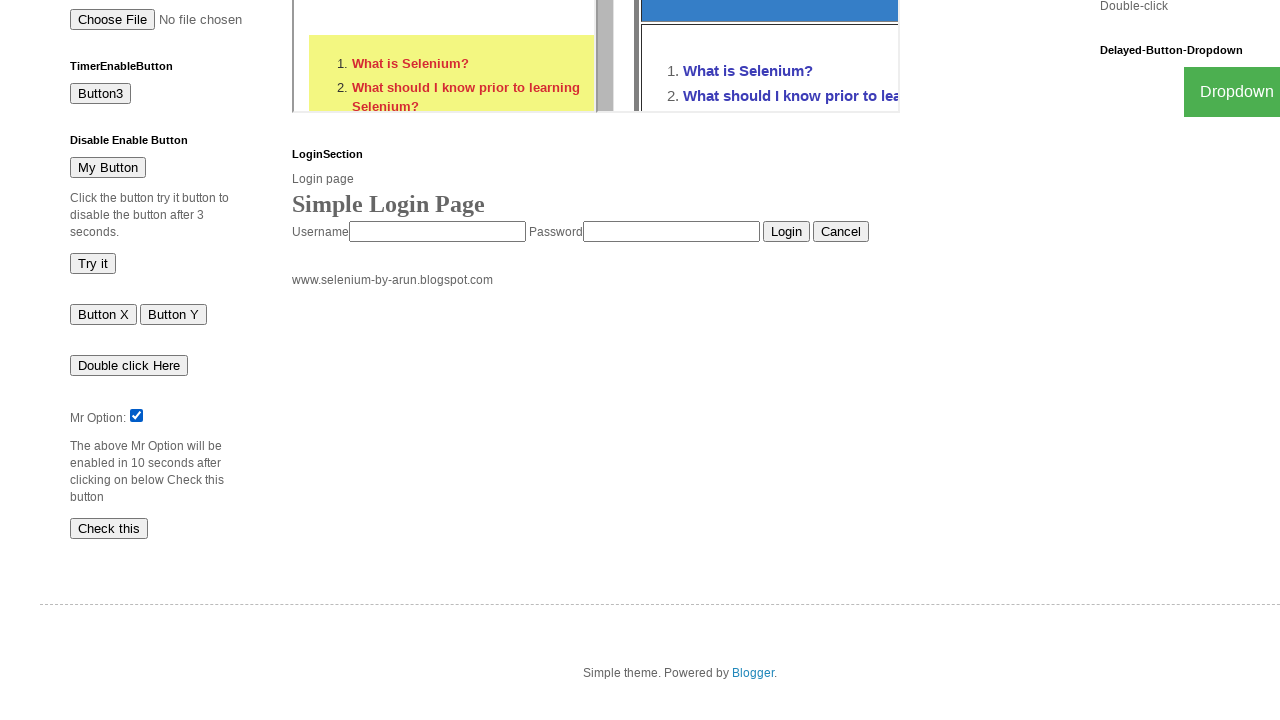